Fetches a schedule table for today/tomorrow by selecting education form, course, group, and day interval options

Starting URL: https://raspis.rggu.ru/

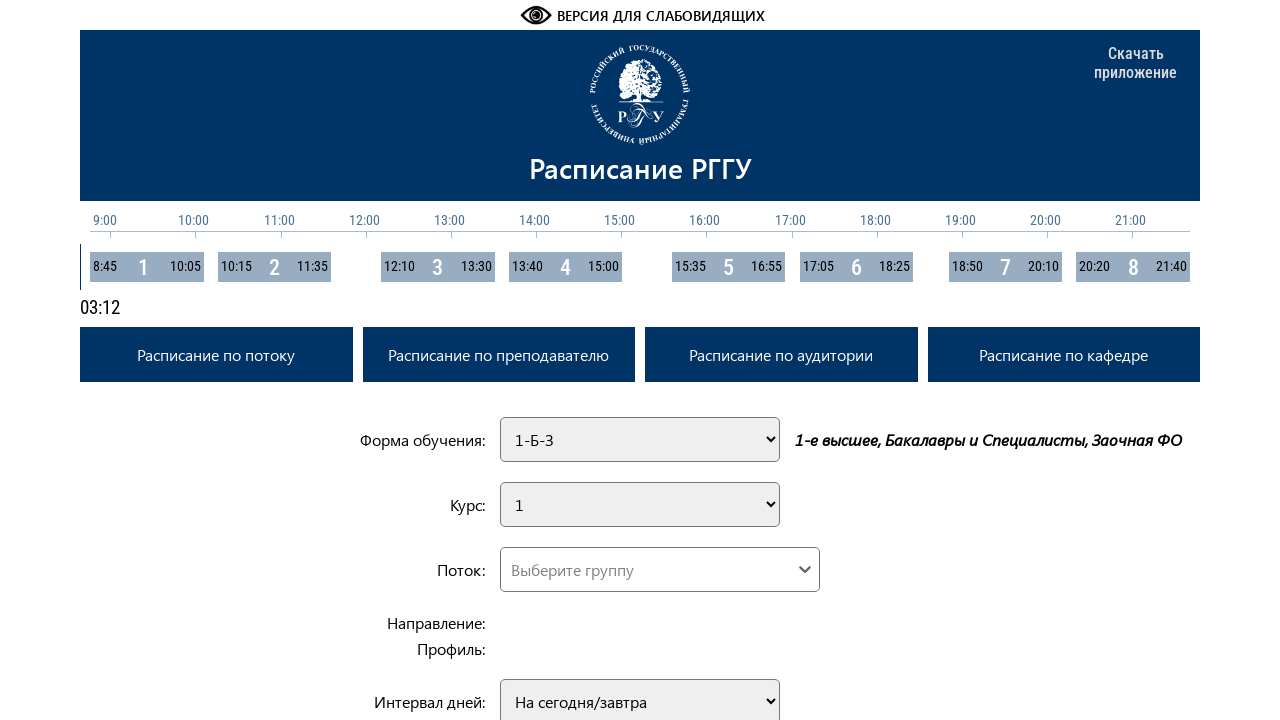

Selected education form '1-Б-О' on #eduformList
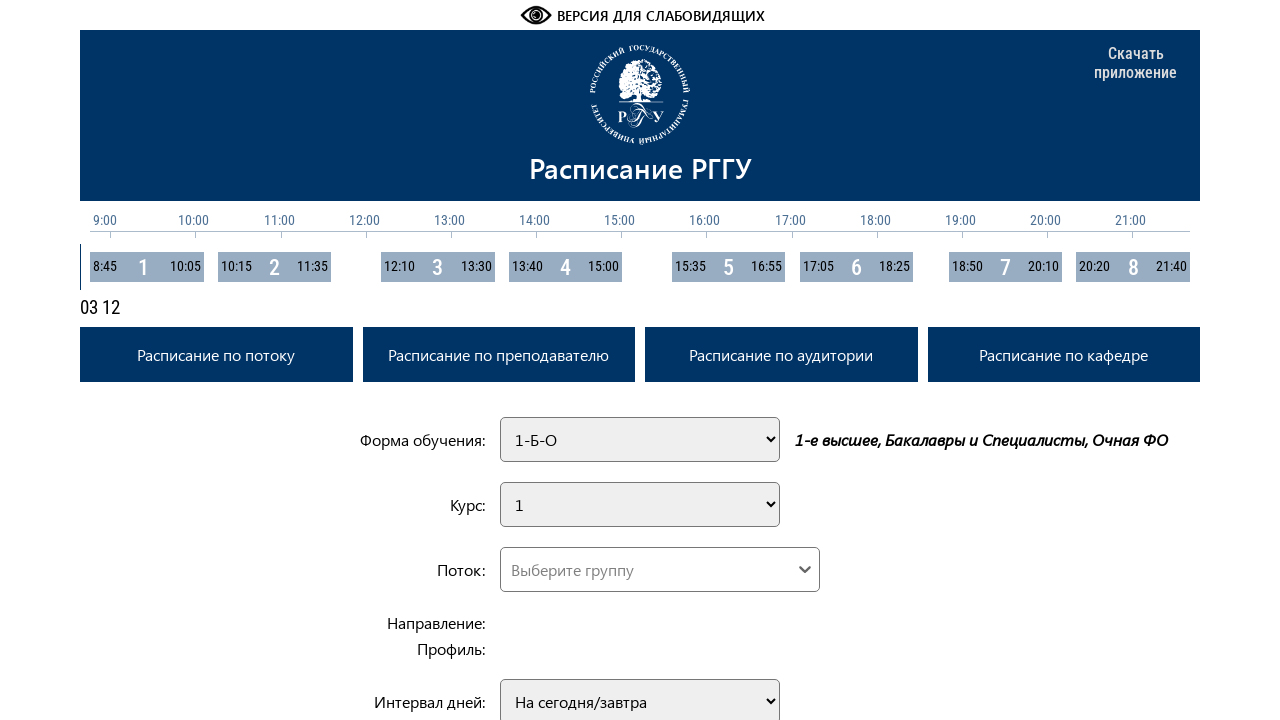

Selected course '2' on #flowCourse
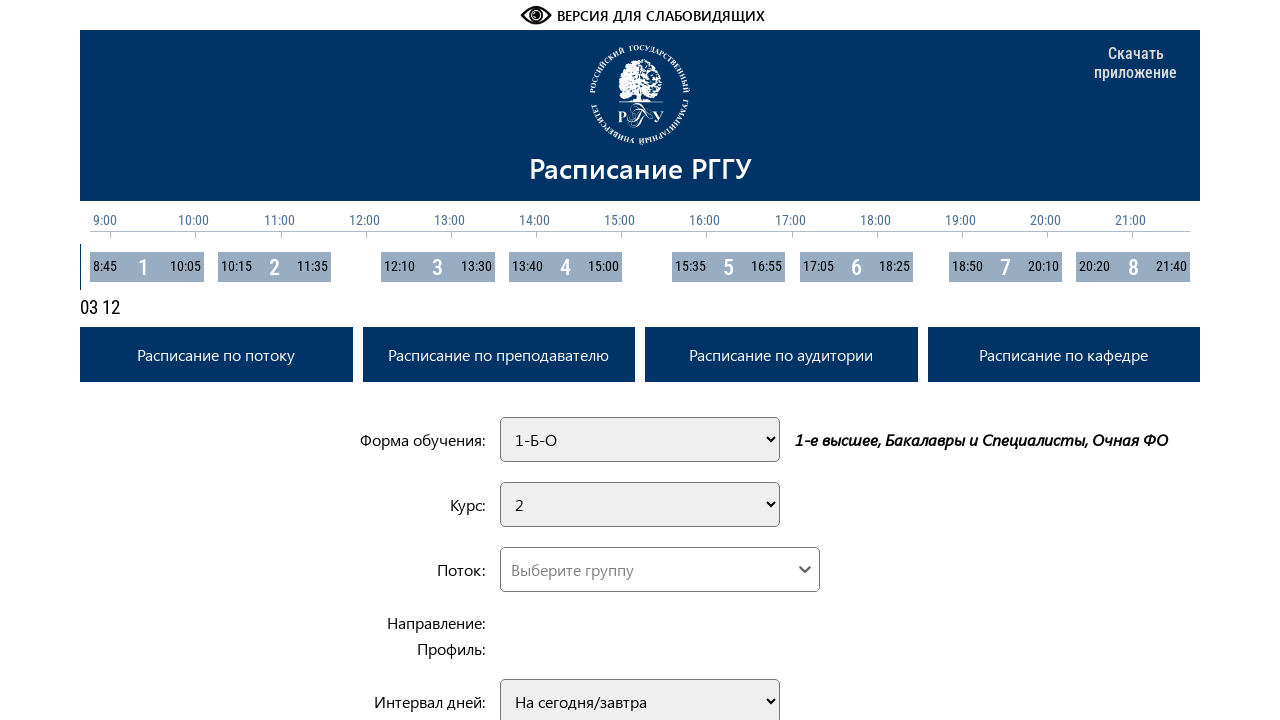

Clicked custom dropdown control at (660, 569) on .custom-select__control
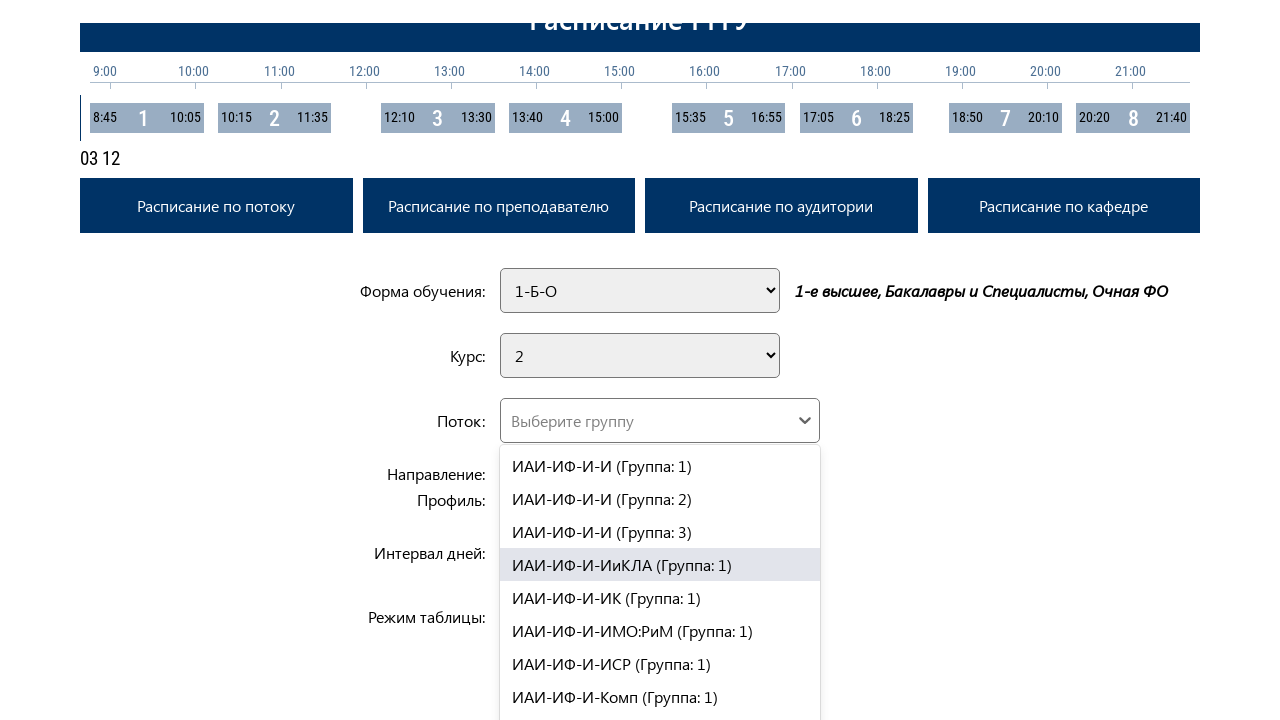

Filled custom select input with group 'ИИНиТБ-ФИСБ-ПИ-ПИвГС' on .custom-select__input
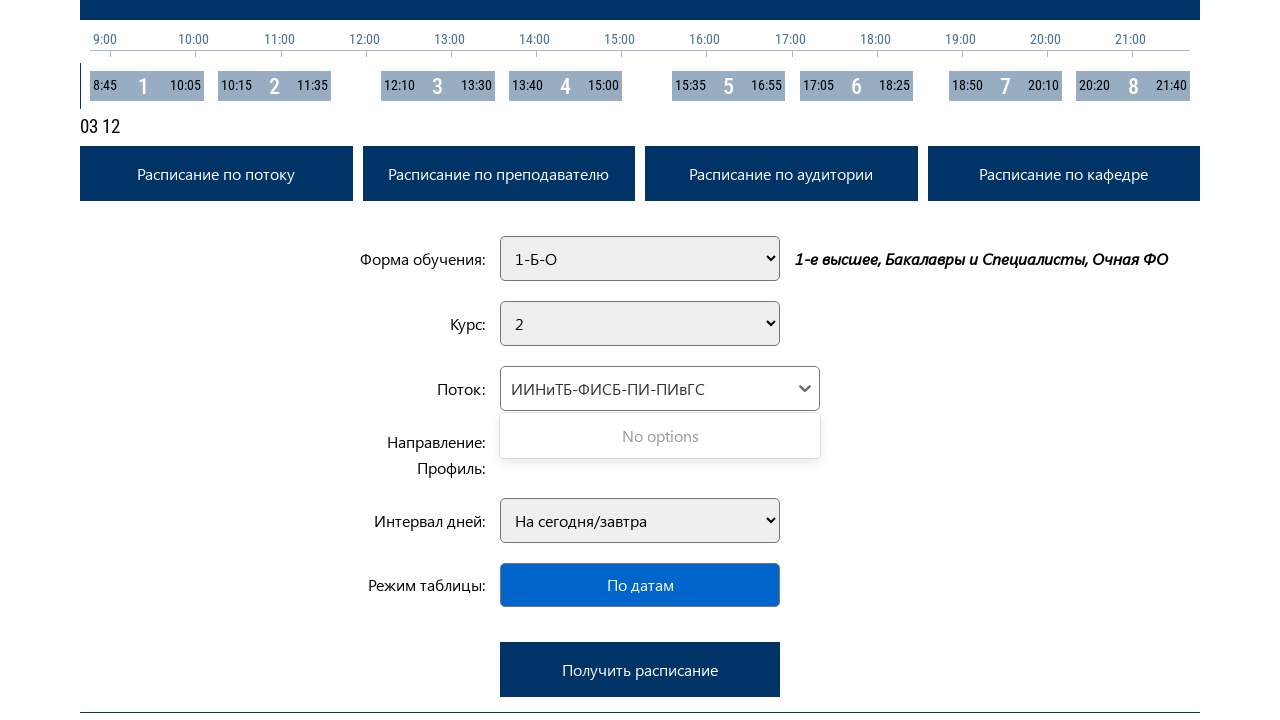

Pressed Enter to confirm group selection on .custom-select__input
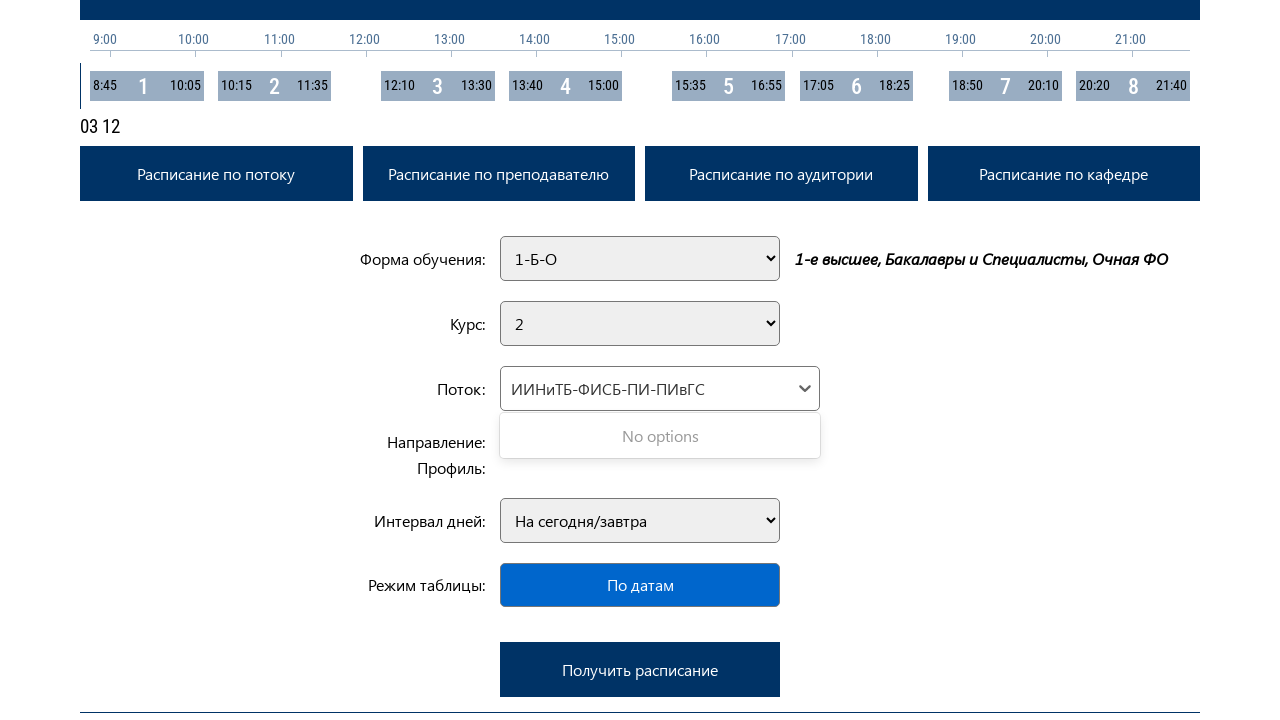

Selected day interval 'На сегодня/завтра' (today/tomorrow) on #dayInterval
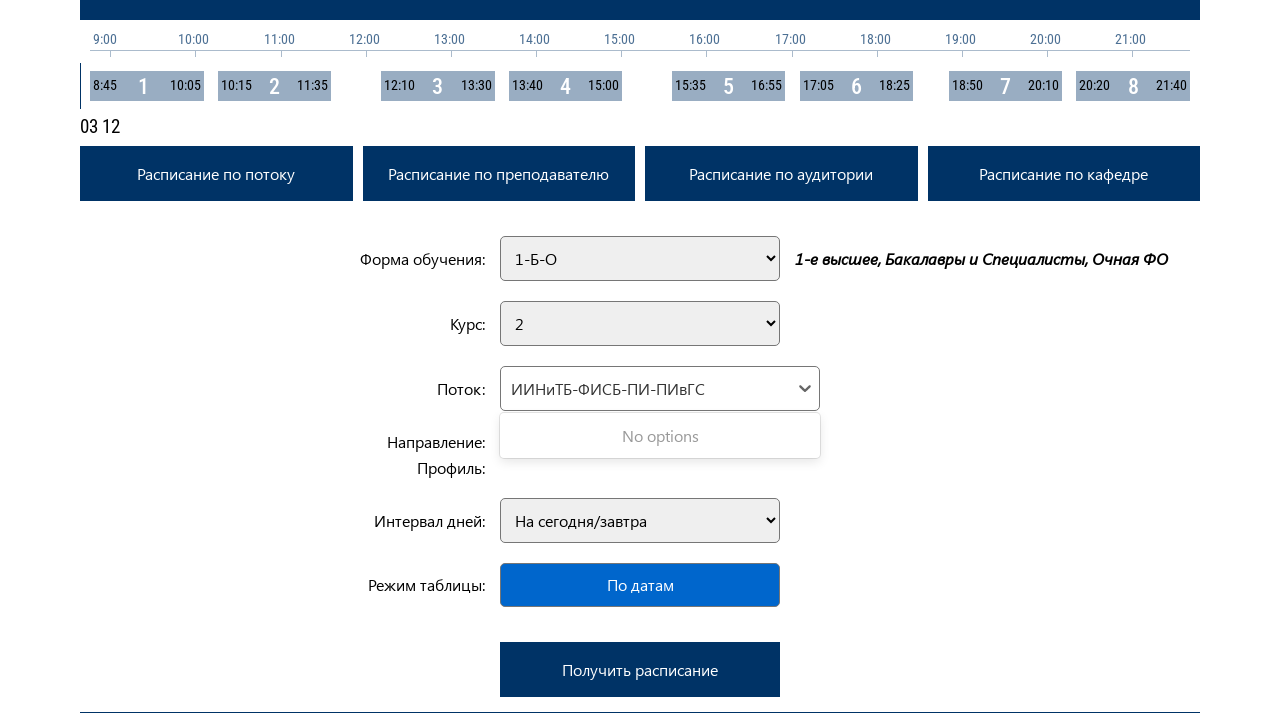

Clicked submit button to fetch schedule at (640, 669) on #submitButton
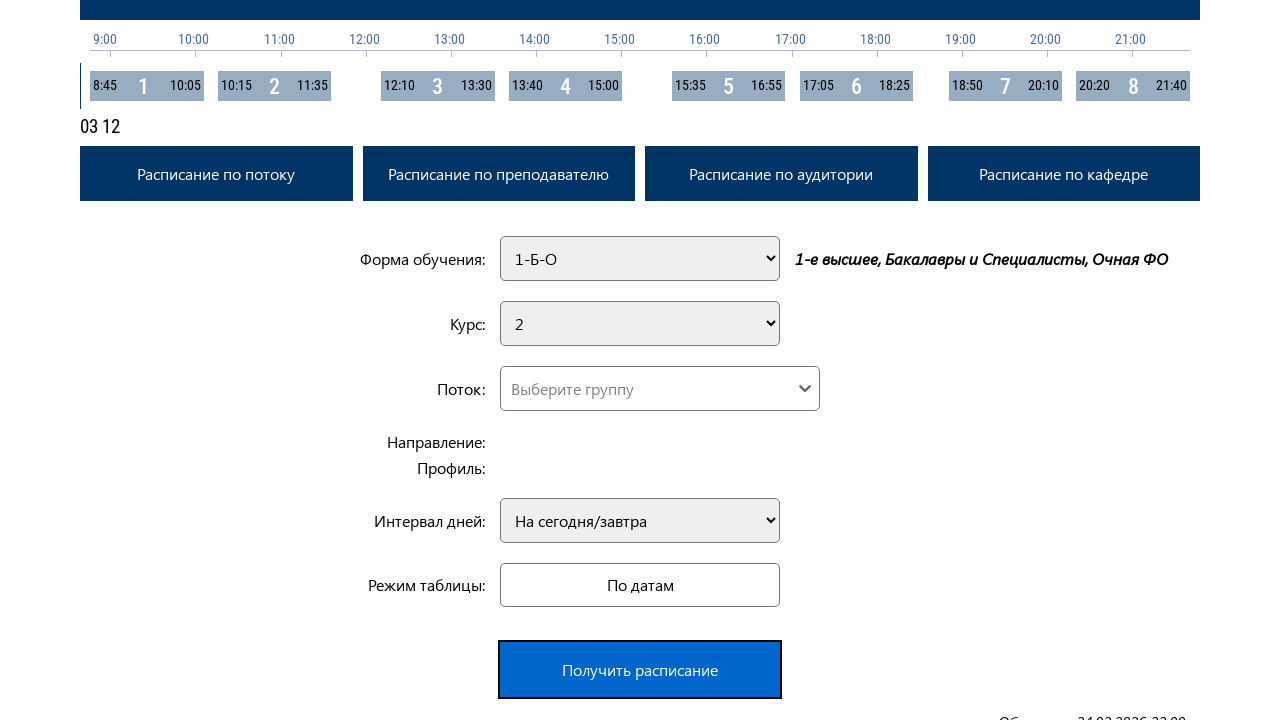

Schedule table element loaded
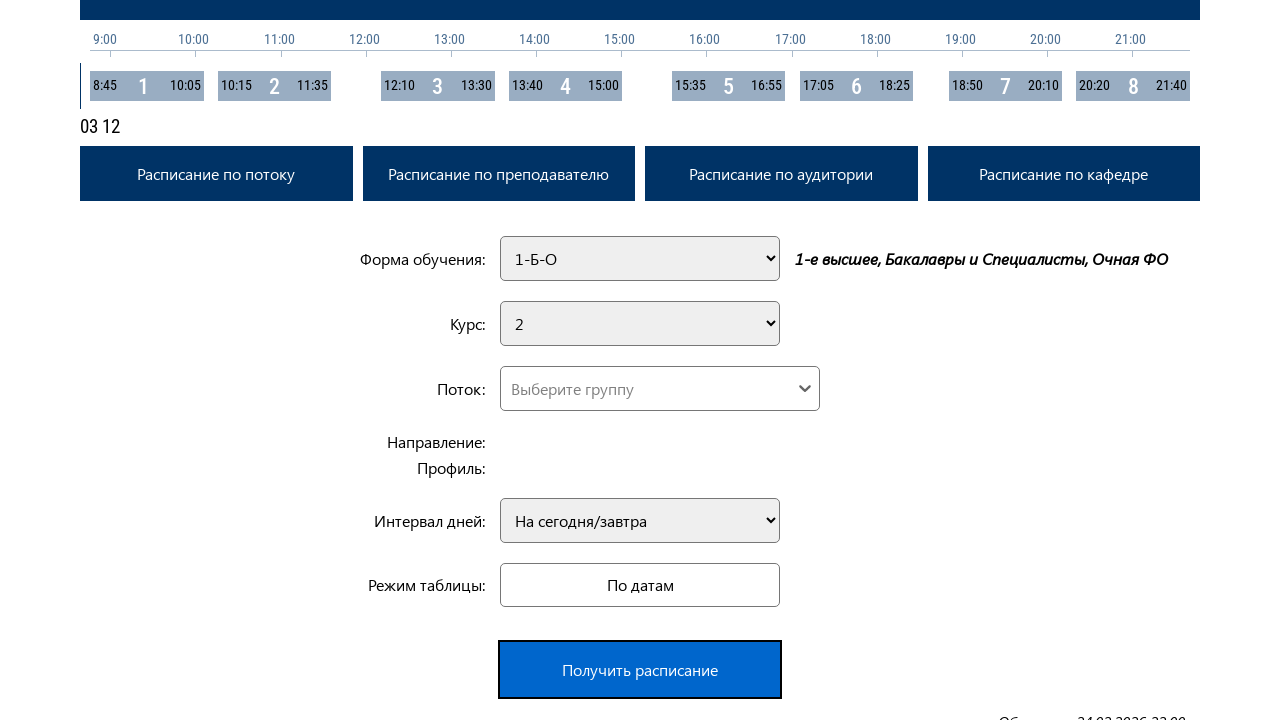

Schedule table cells (td) loaded
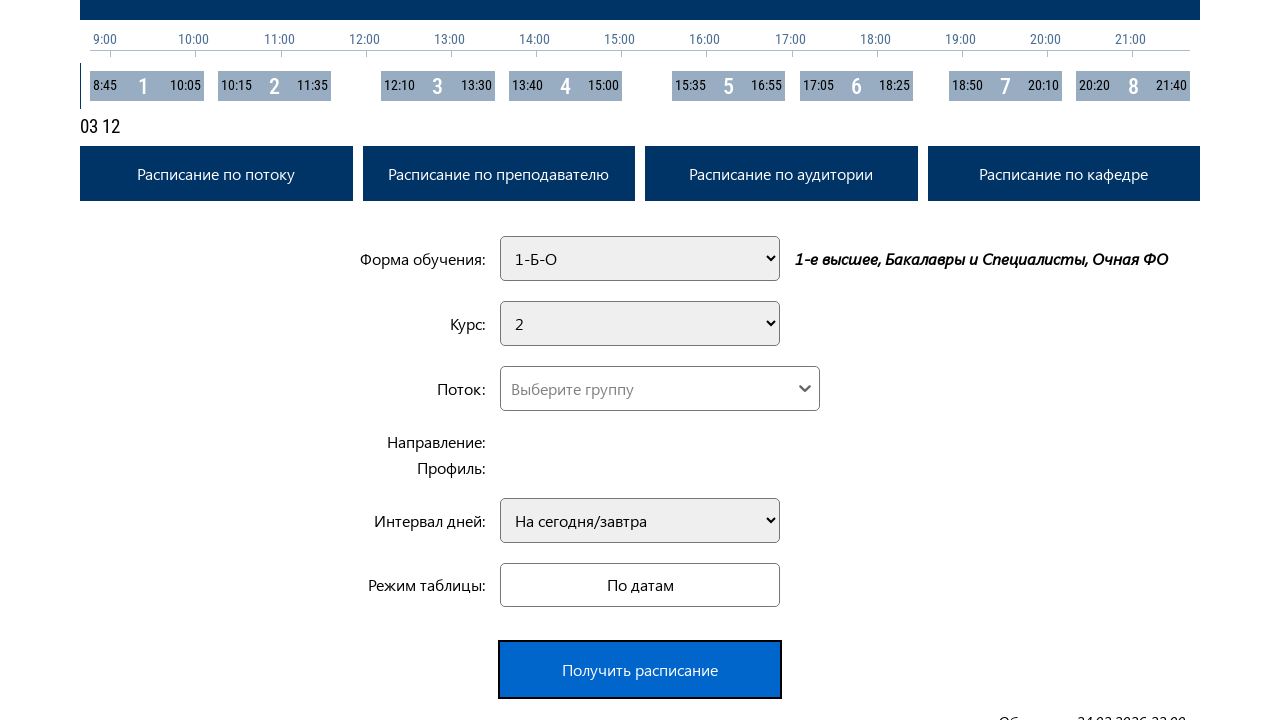

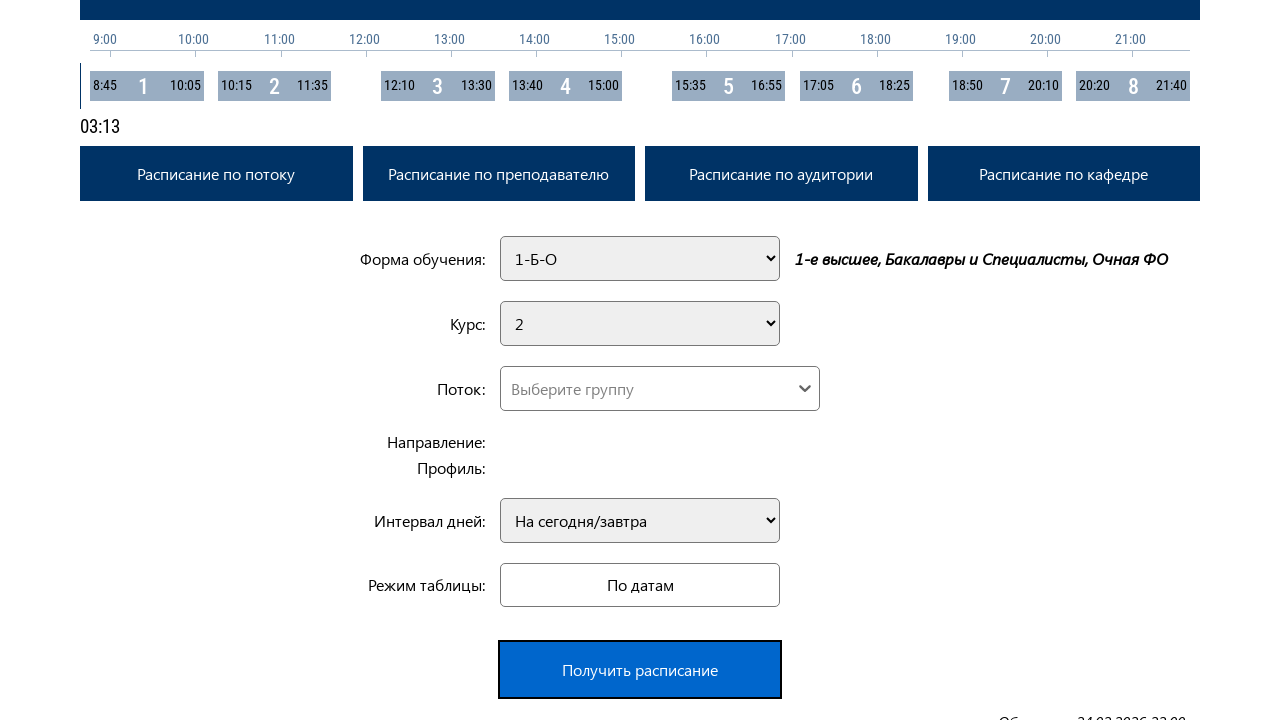